Tests checkbox functionality by navigating to a checkboxes page, finding all checkboxes, and verifying that the second checkbox is checked by default.

Starting URL: http://the-internet.herokuapp.com/checkboxes

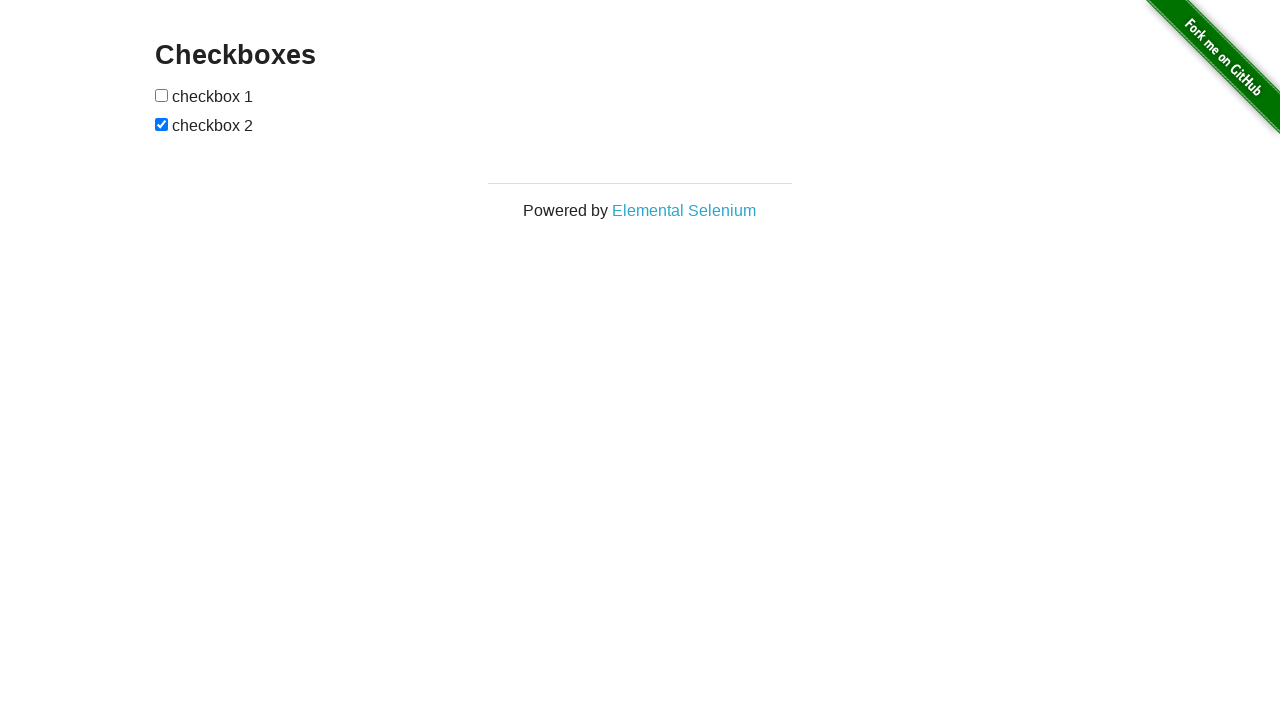

Waited for checkboxes to be visible on the page
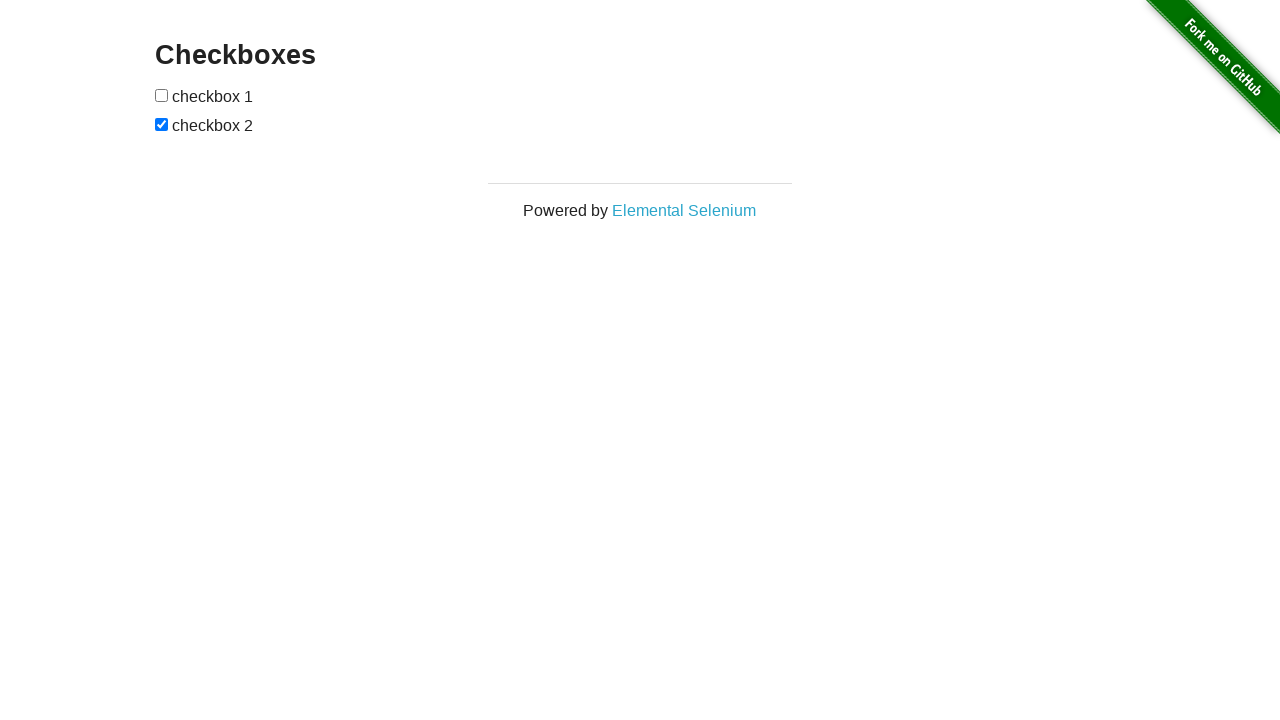

Located all checkboxes on the page
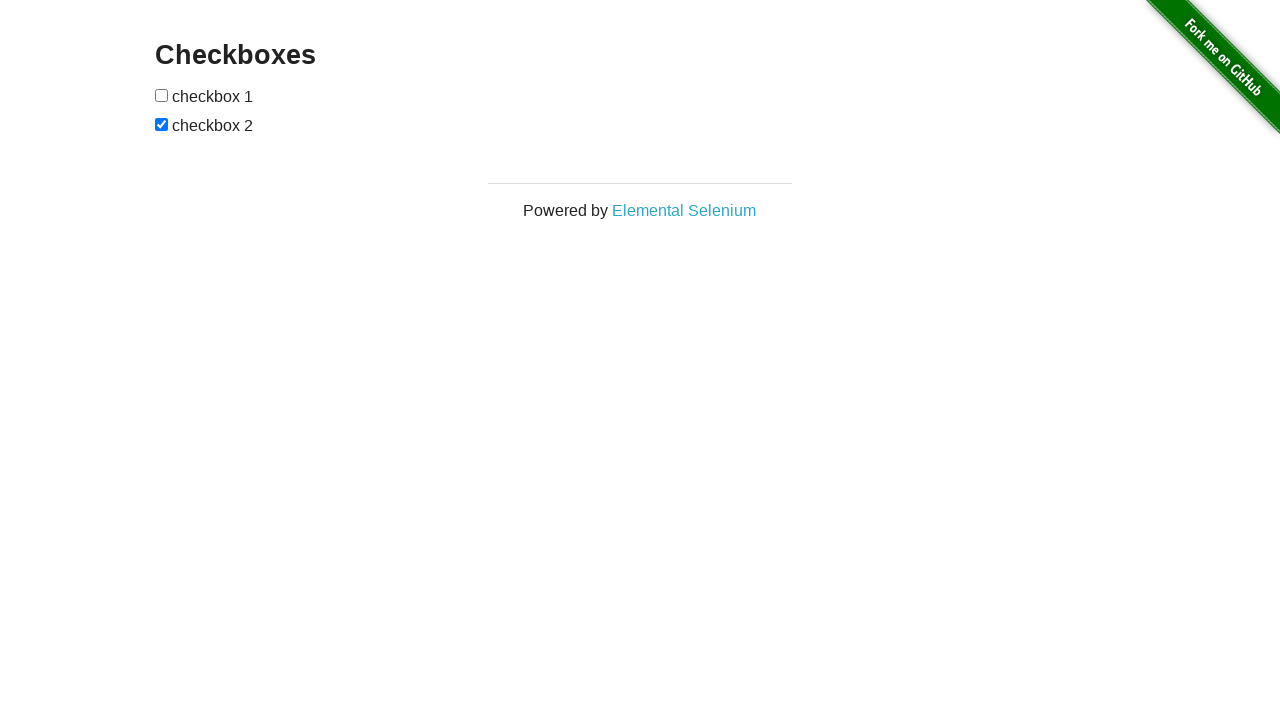

Verified that the second checkbox is checked by default
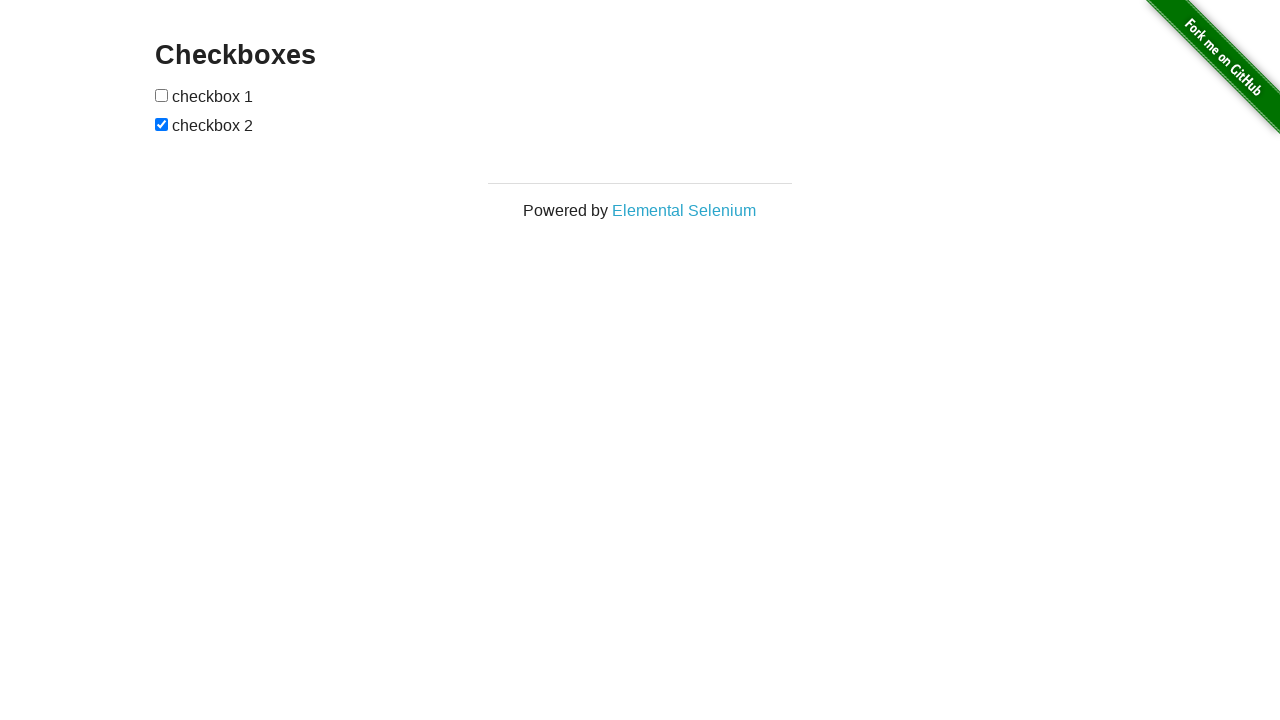

Clicked the first checkbox to check it at (162, 95) on input[type="checkbox"] >> nth=0
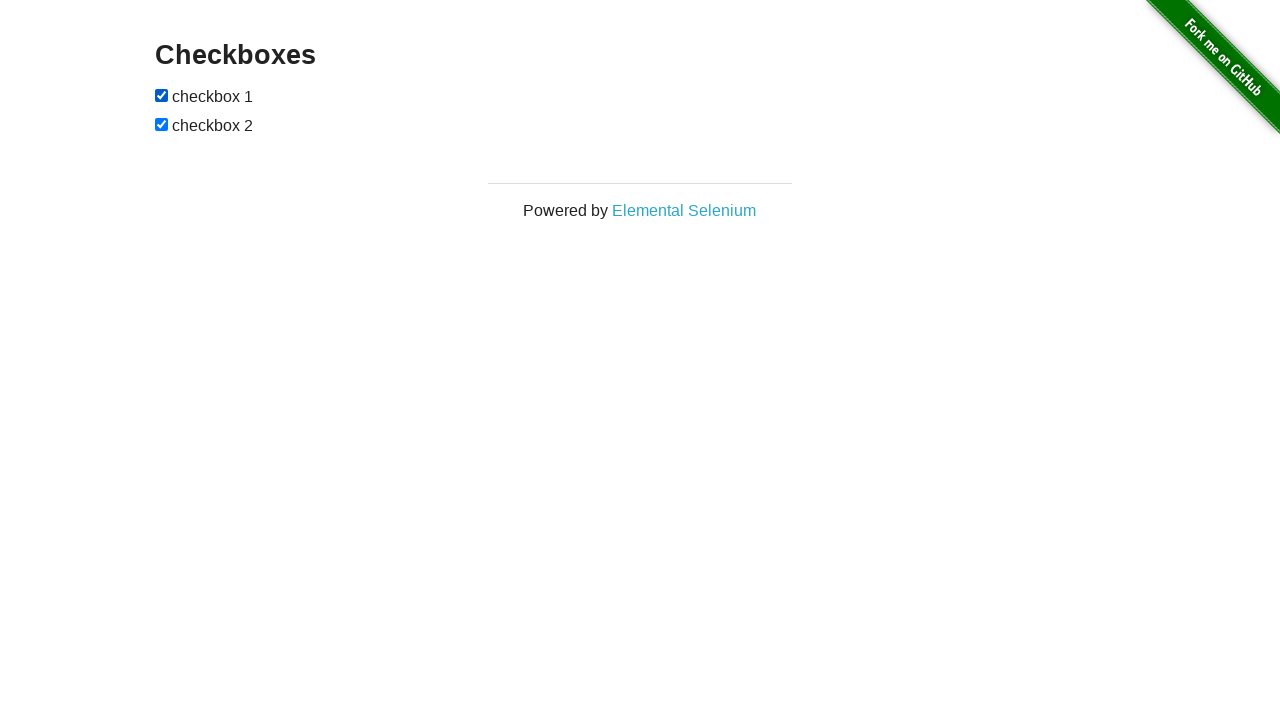

Verified that the first checkbox is now checked
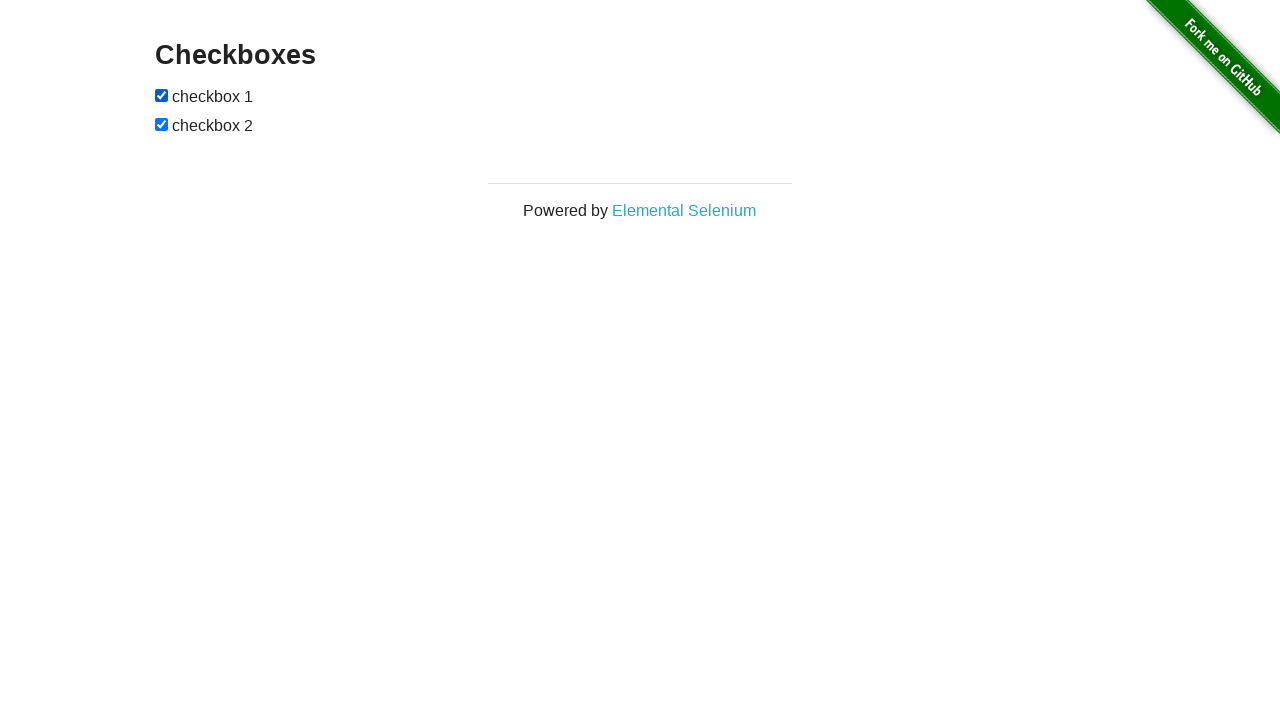

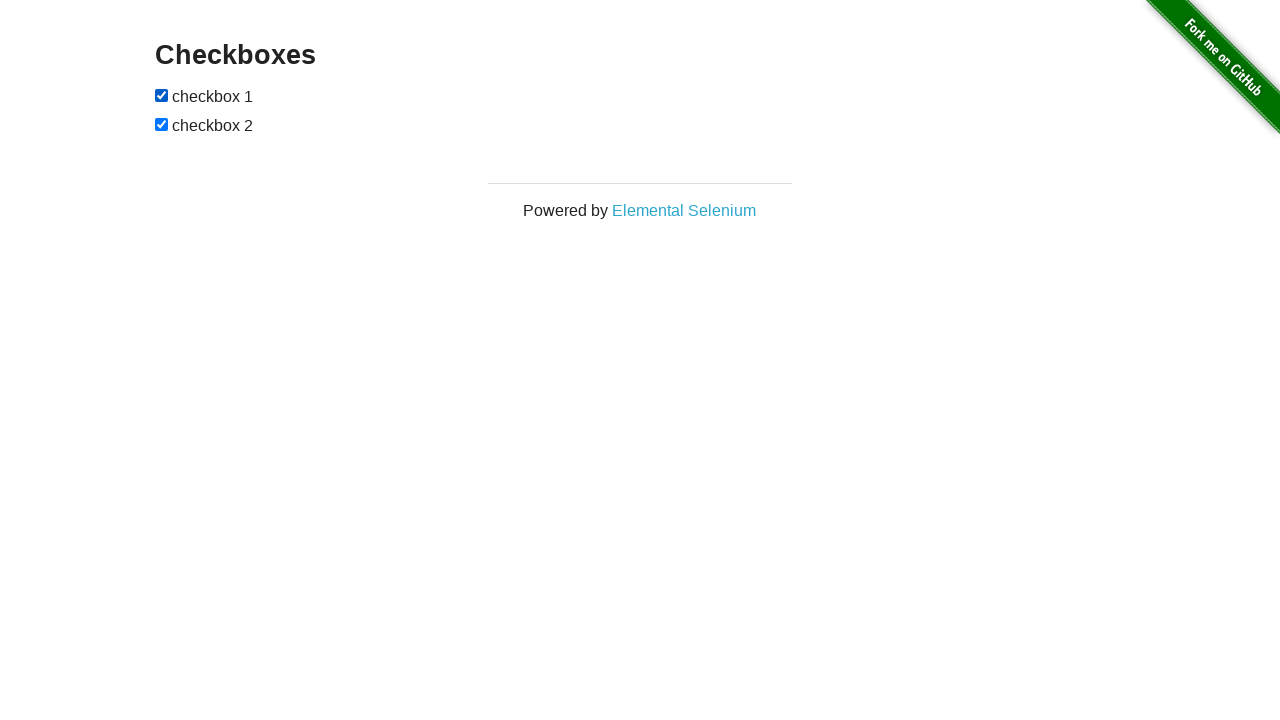